Tests keyboard key press functionality by sending SPACE and TAB keys to elements on the page and verifying the displayed result text shows which key was pressed.

Starting URL: http://the-internet.herokuapp.com/key_presses

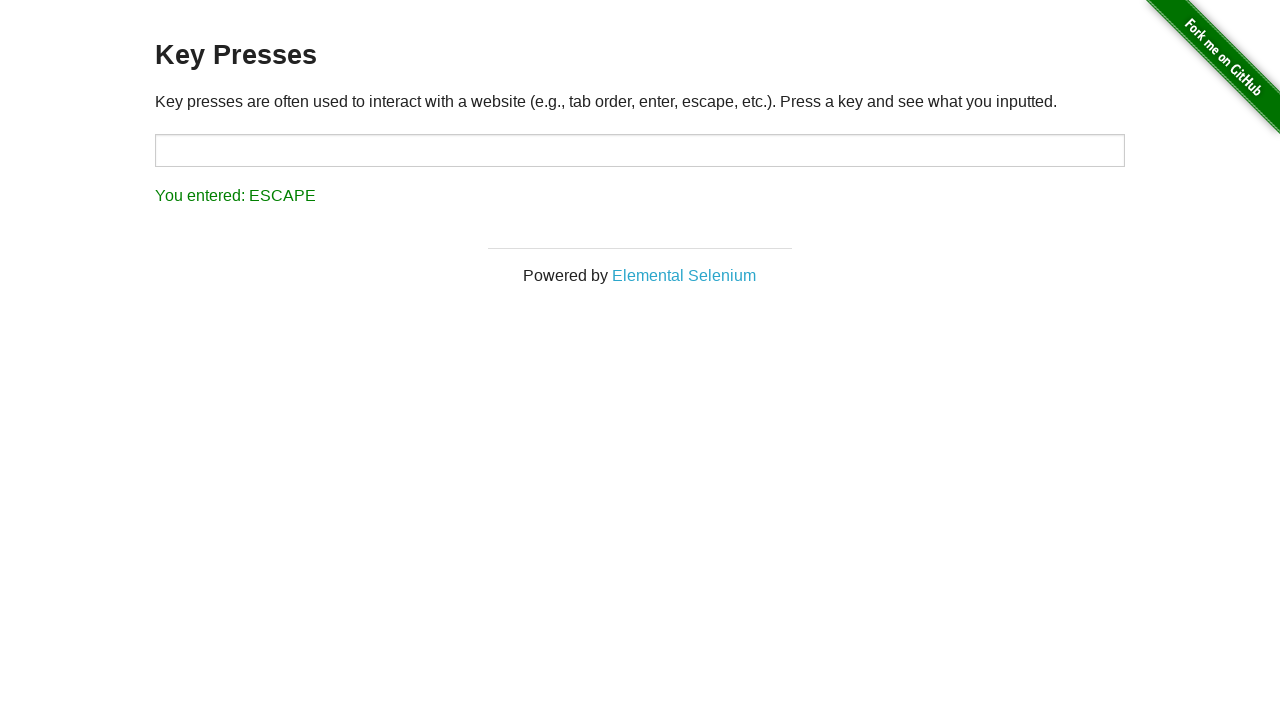

Pressed SPACE key on example element on .example
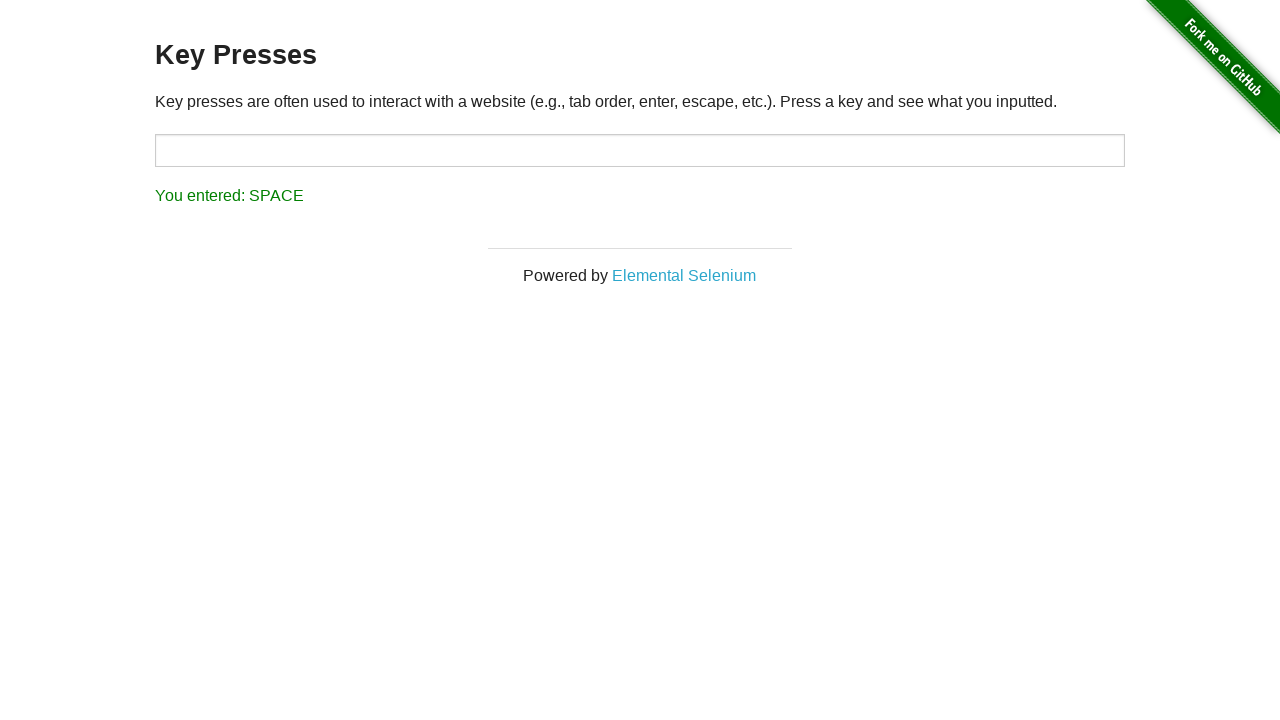

Result element loaded after SPACE key press
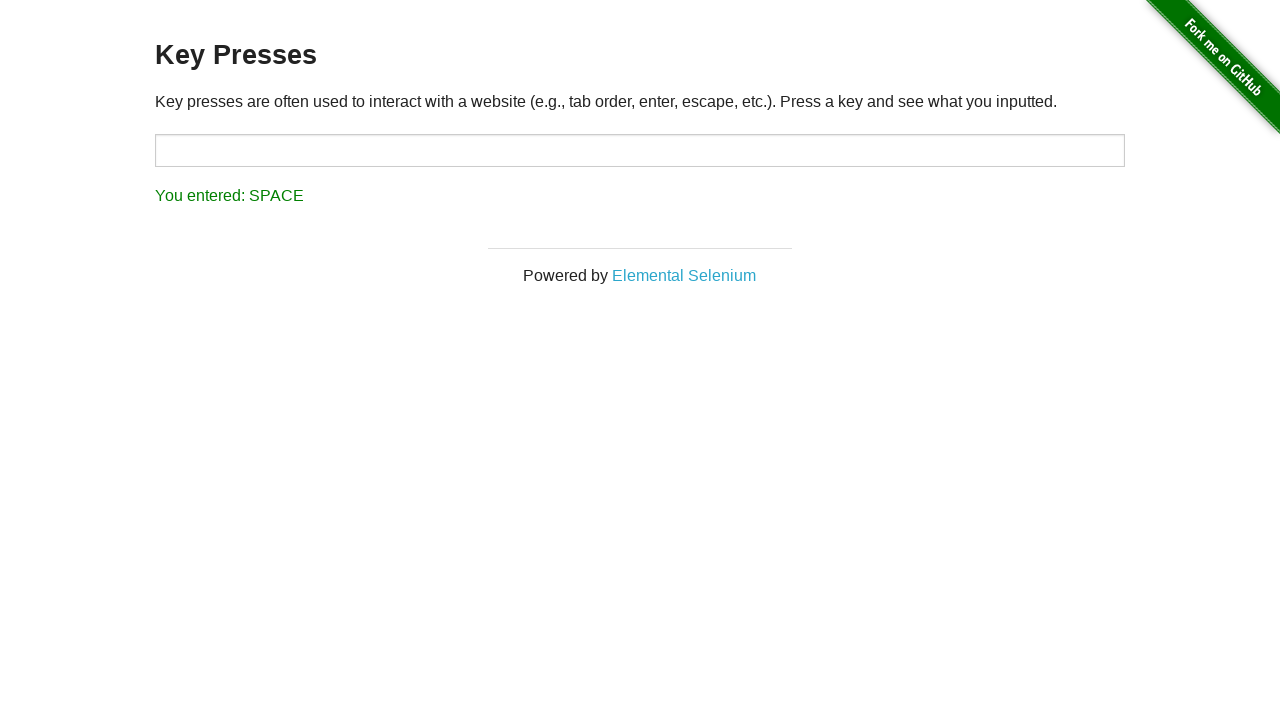

Verified result text shows SPACE was pressed
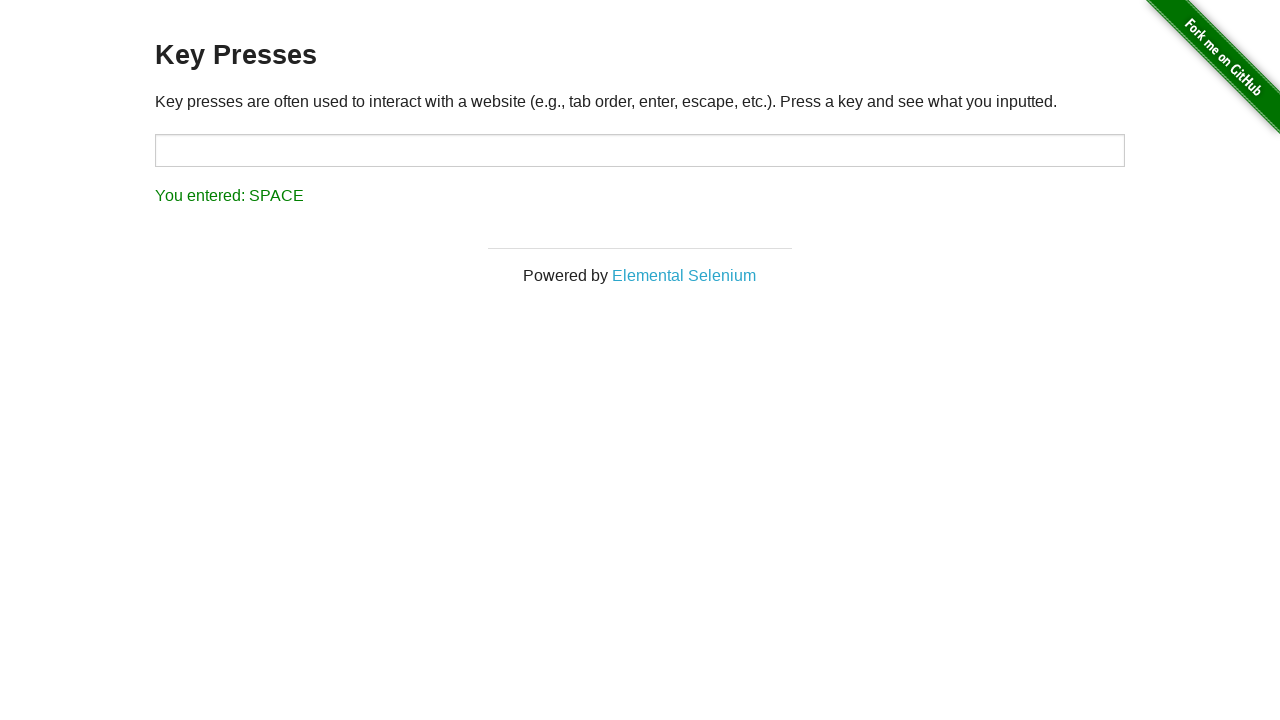

Pressed TAB key using keyboard
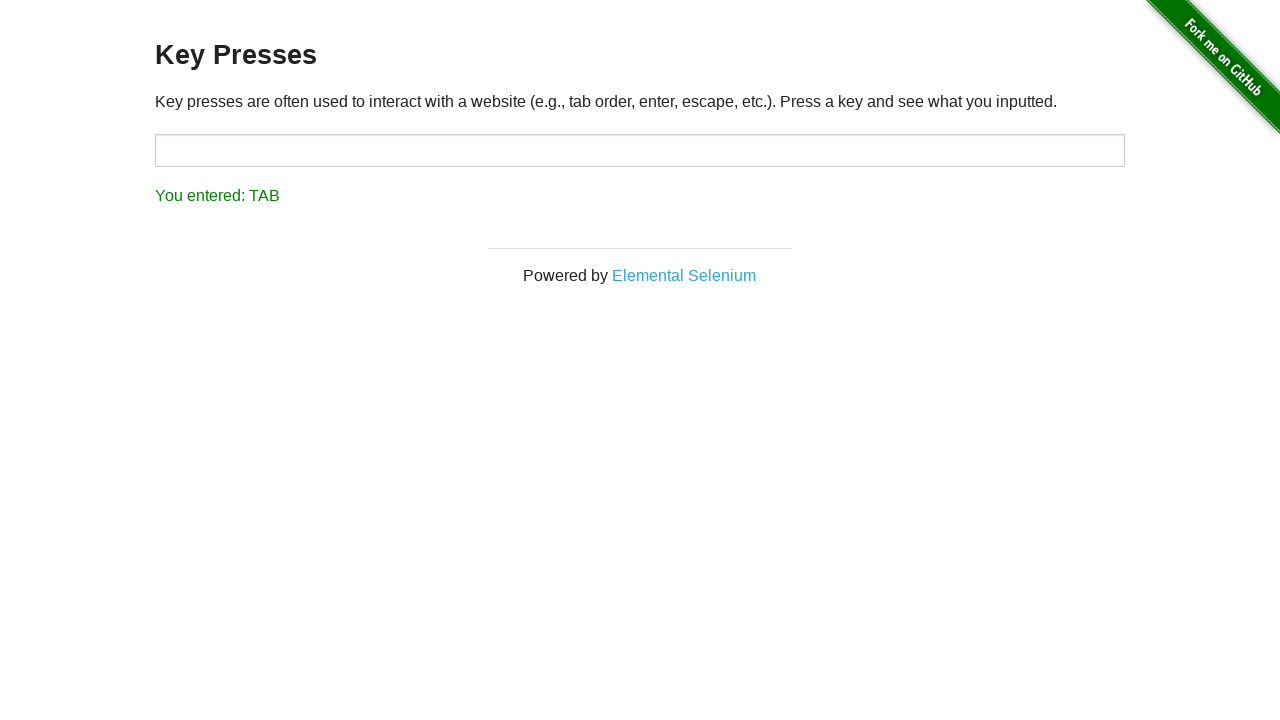

Verified result text shows TAB was pressed
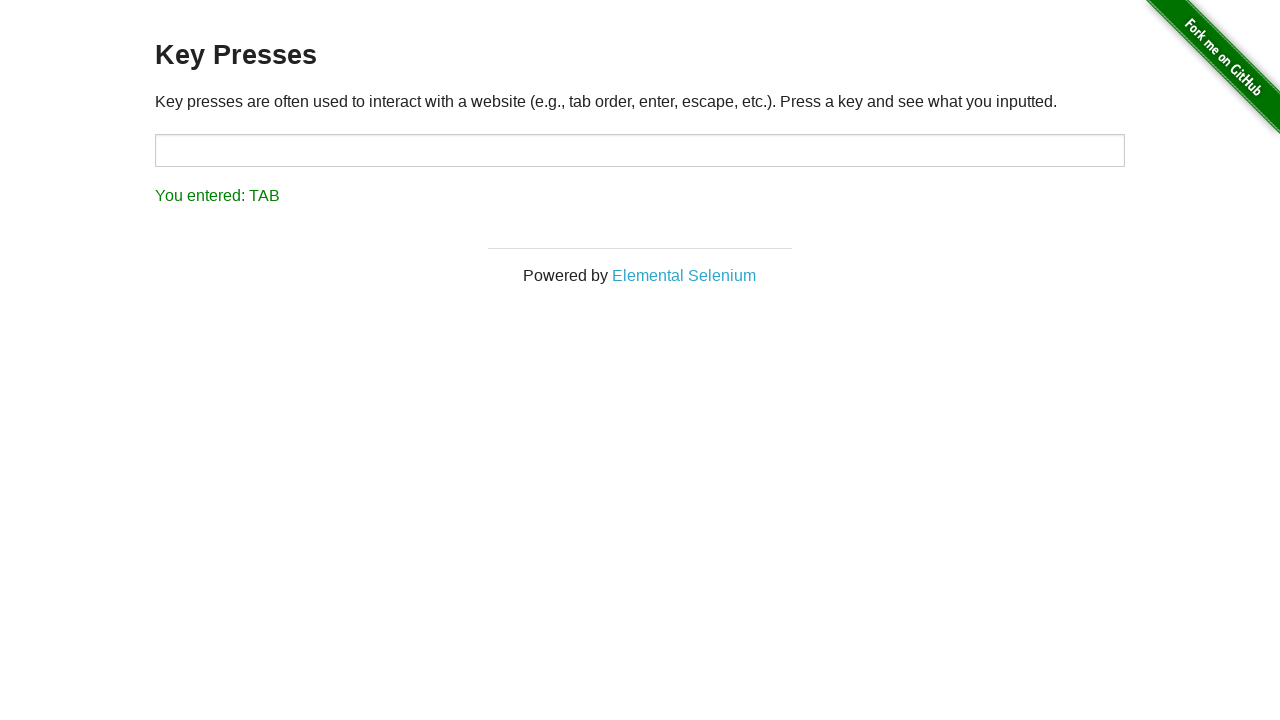

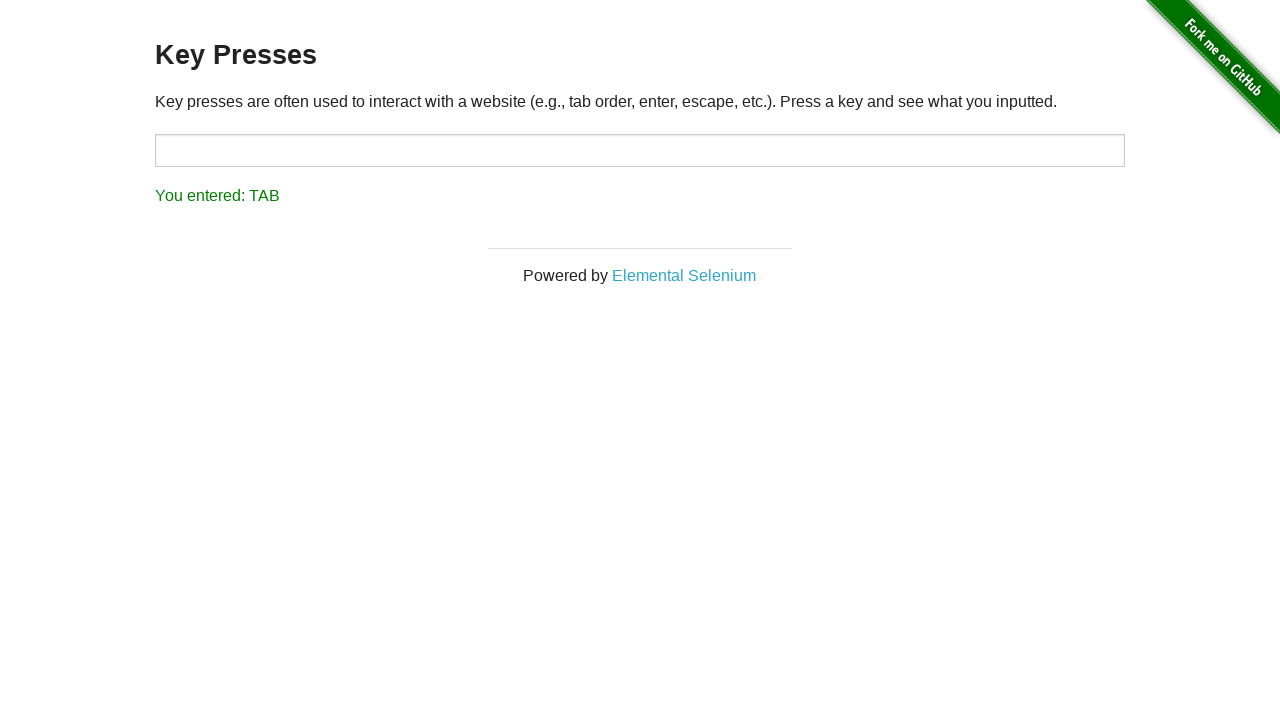